Tests color picker input by pressing arrow key to change the color value

Starting URL: https://www.selenium.dev/selenium/web/web-form.html

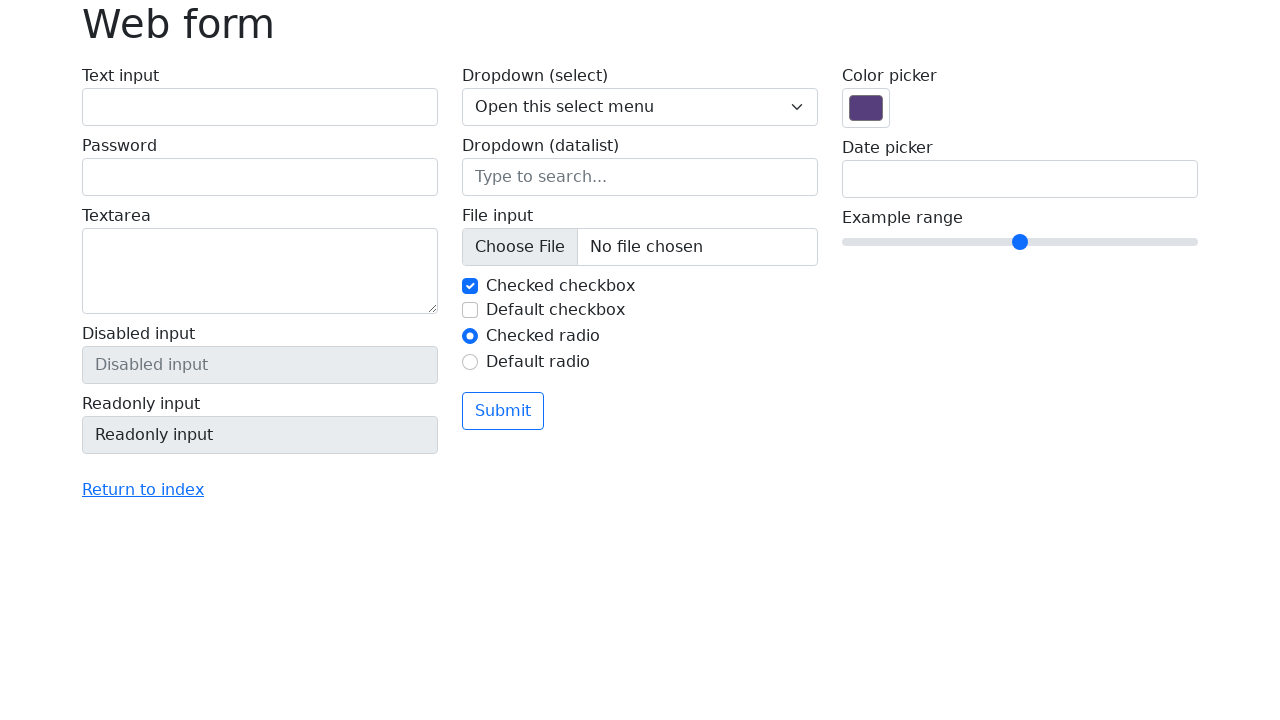

Located color picker input element
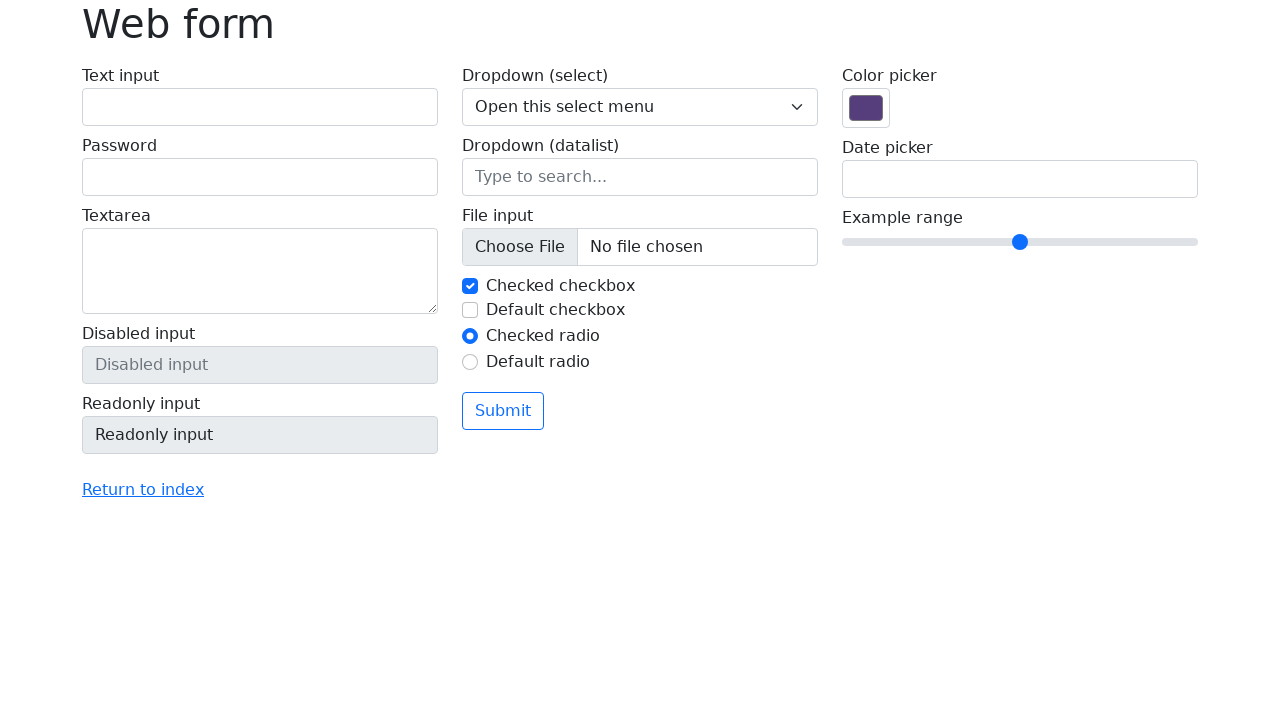

Focused on color picker input on input[name='my-colors']
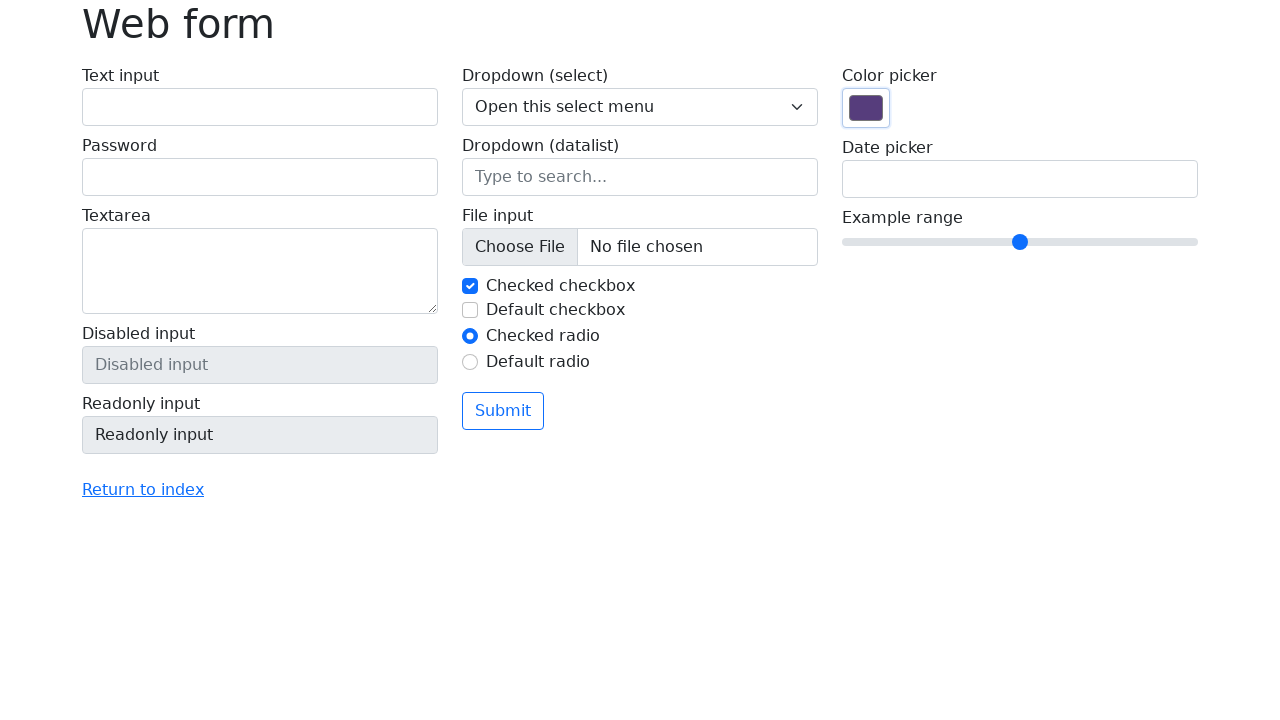

Pressed ArrowLeft key to change color value on input[name='my-colors']
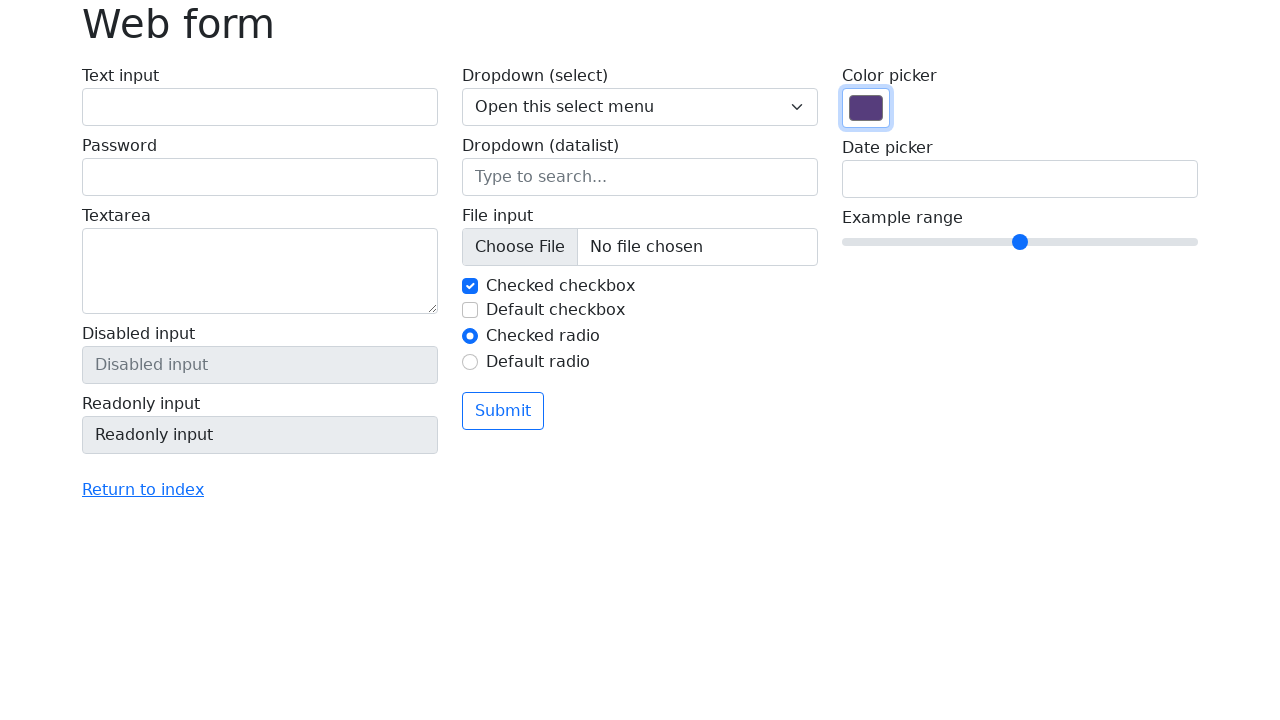

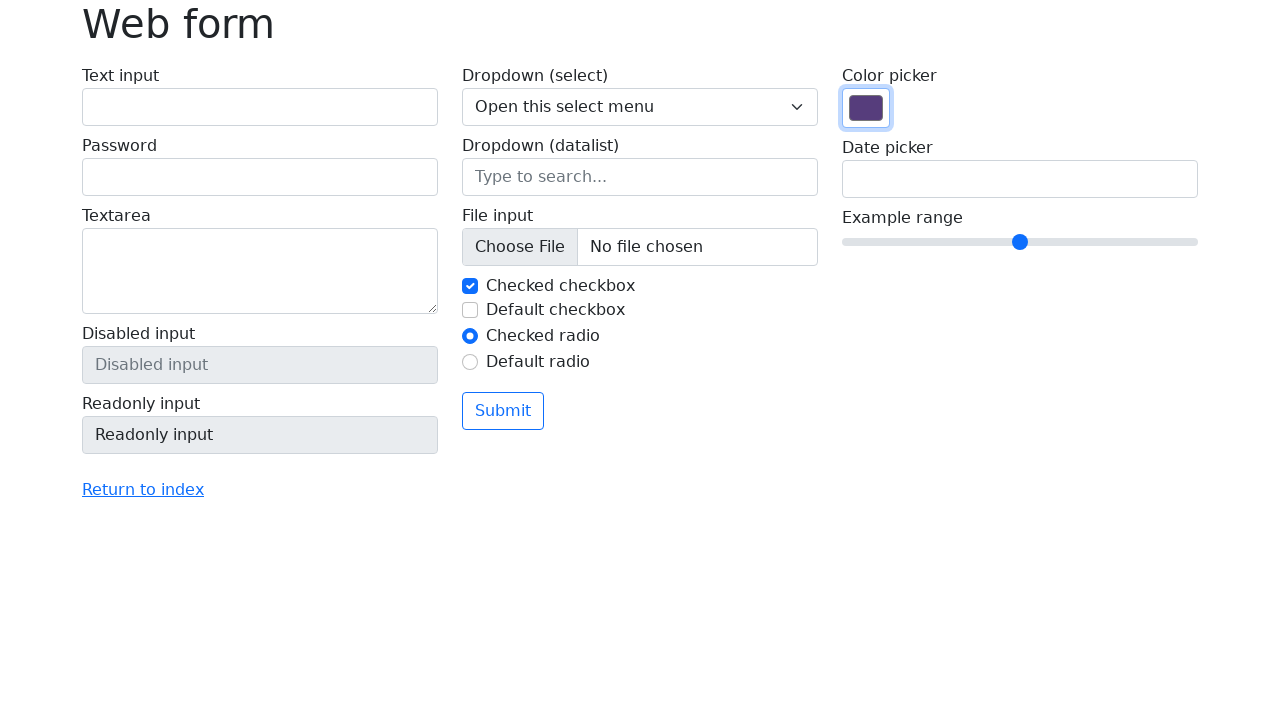